Tests drag and drop functionality by dragging an image element and dropping it into a target box element

Starting URL: https://formy-project.herokuapp.com/dragdrop

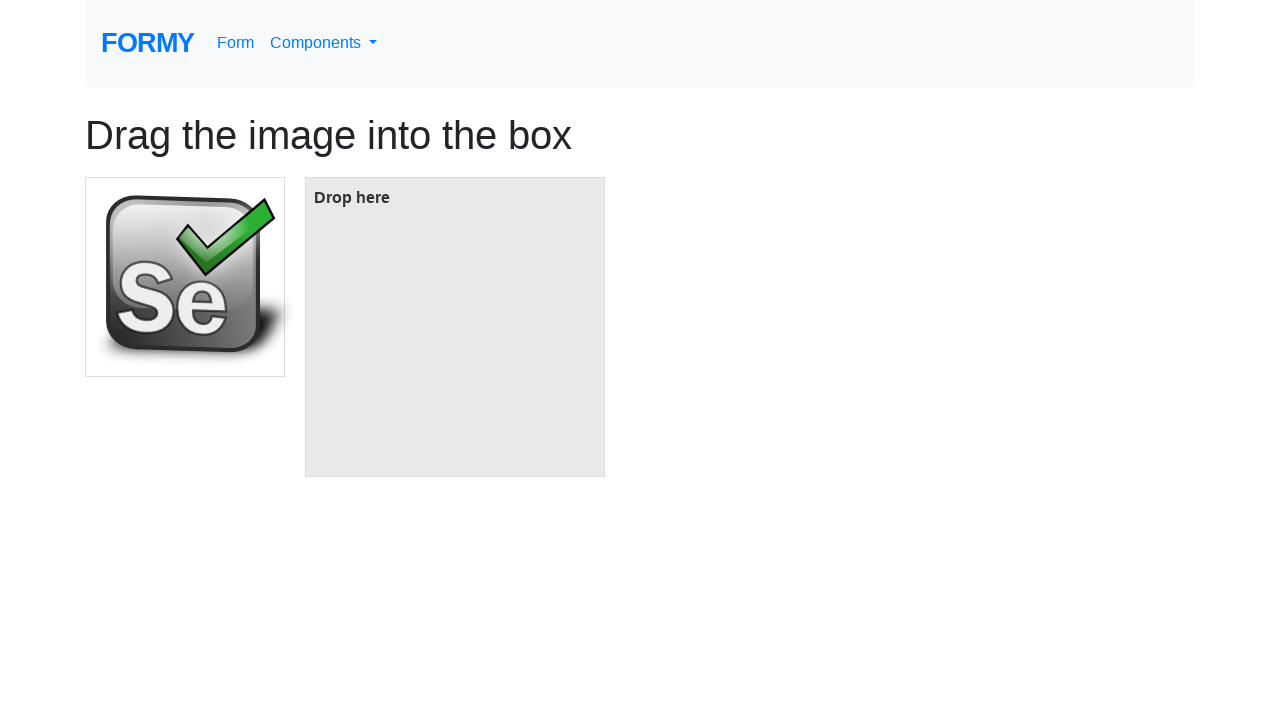

Located source image element
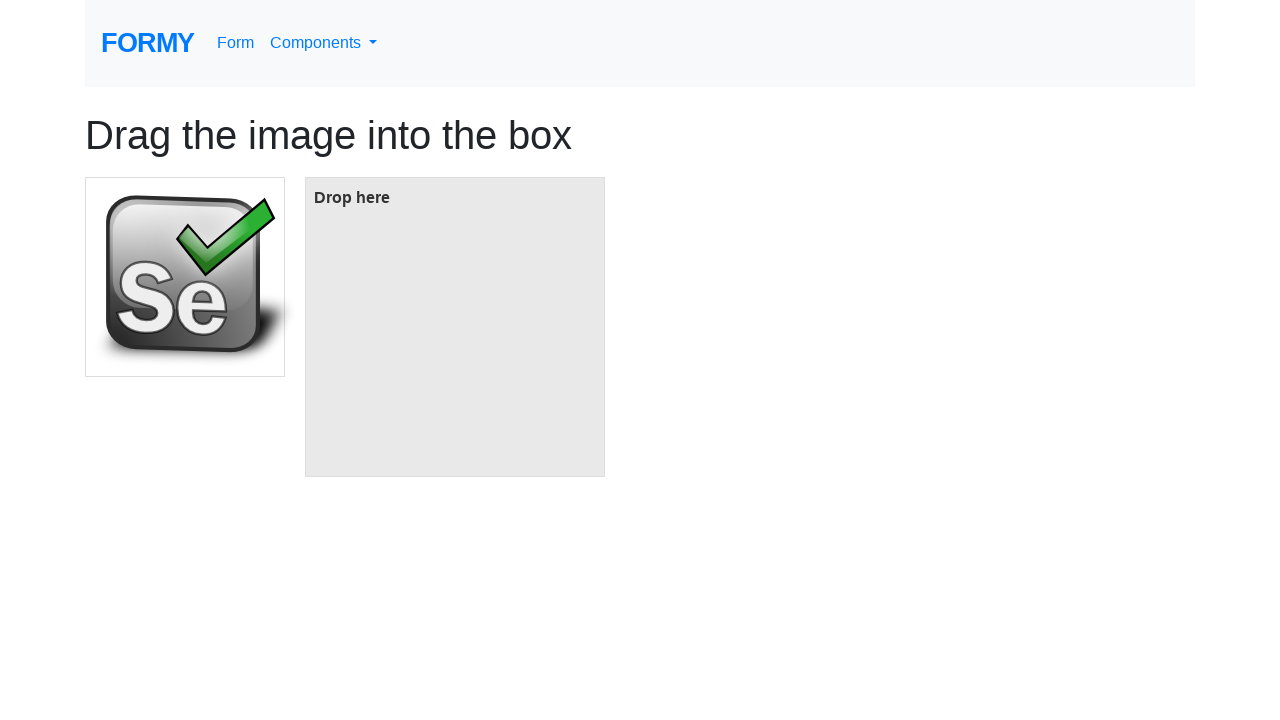

Located target box element
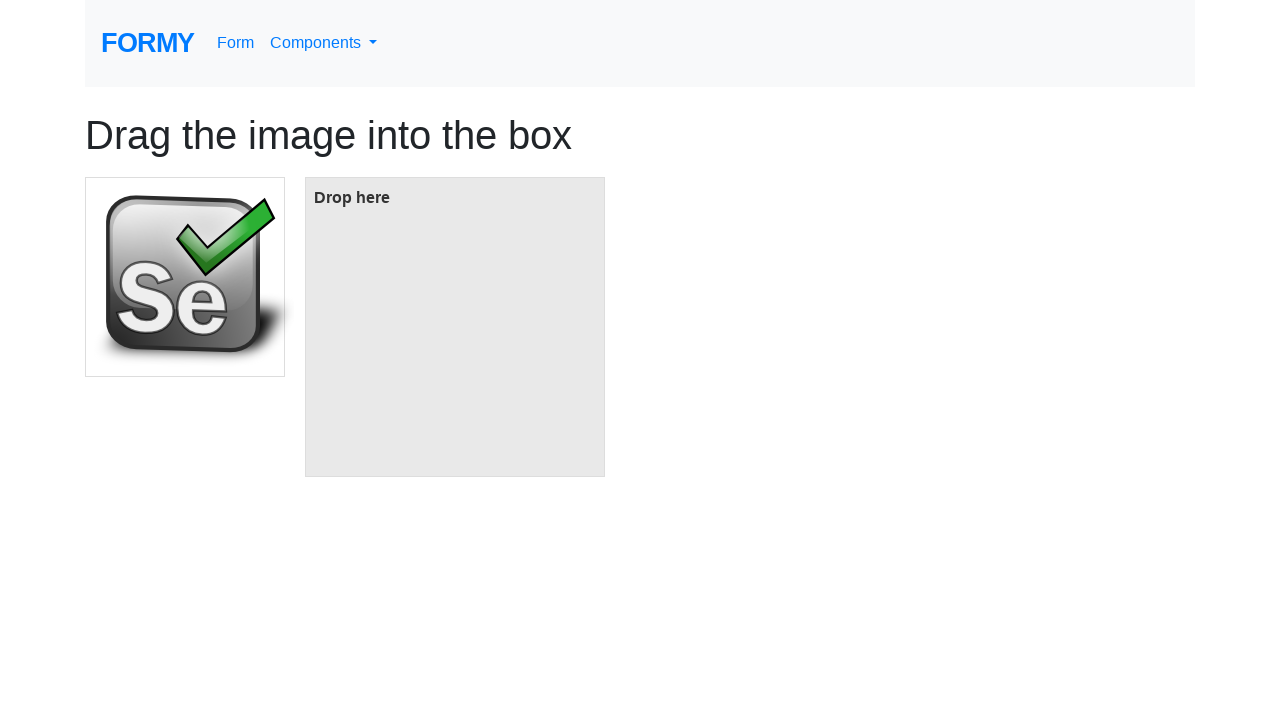

Dragged image element and dropped it into target box at (455, 327)
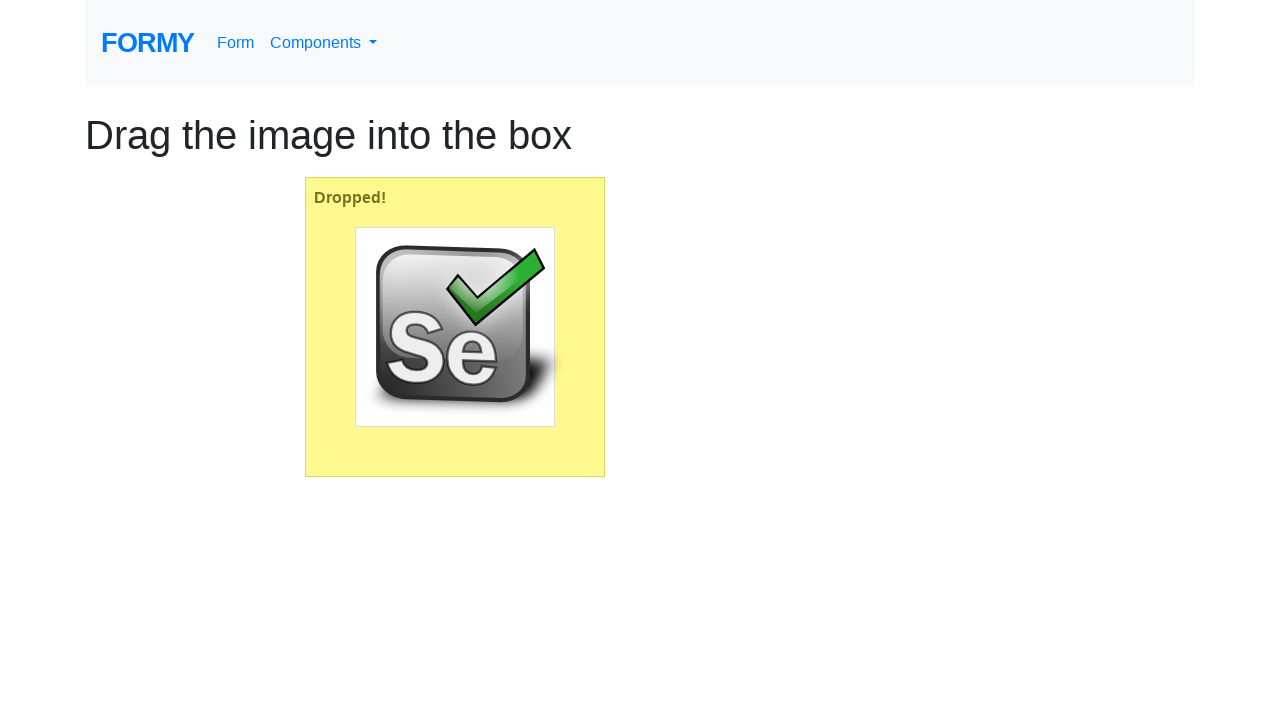

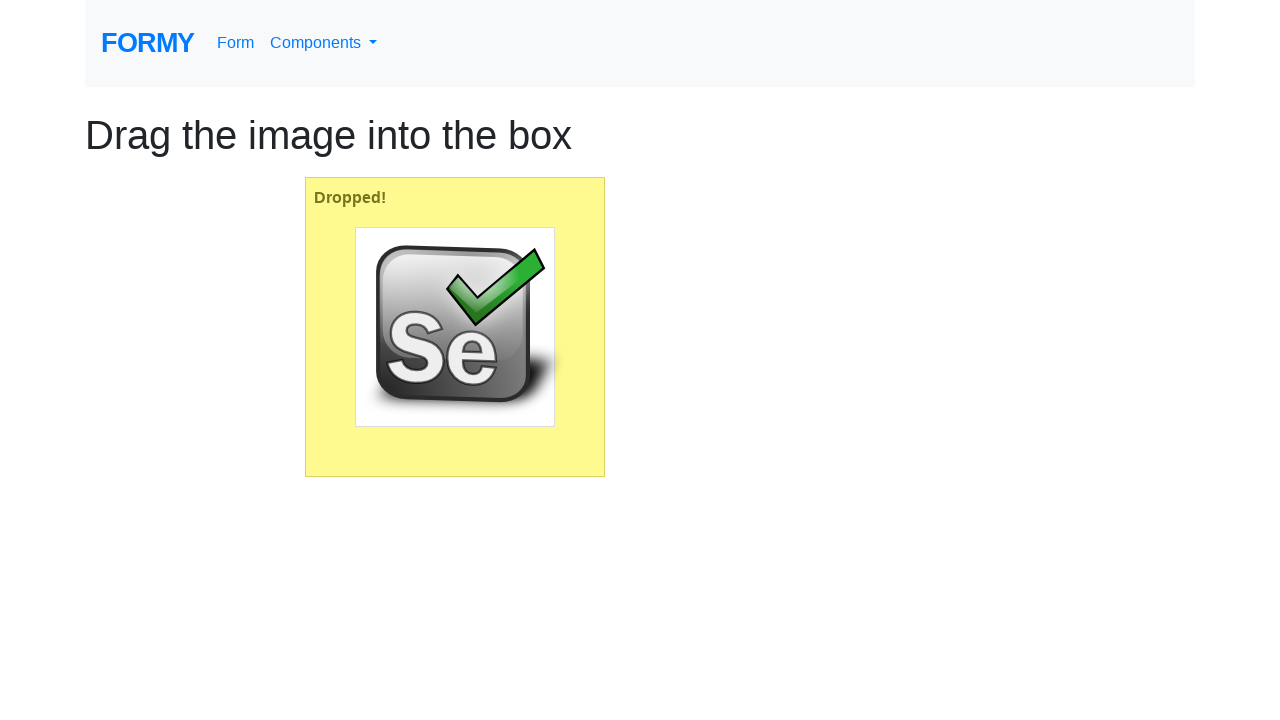